Navigates to the About page and clicks on Christian's LinkedIn link, opening it in a new window

Starting URL: https://centz.herokuapp.com/

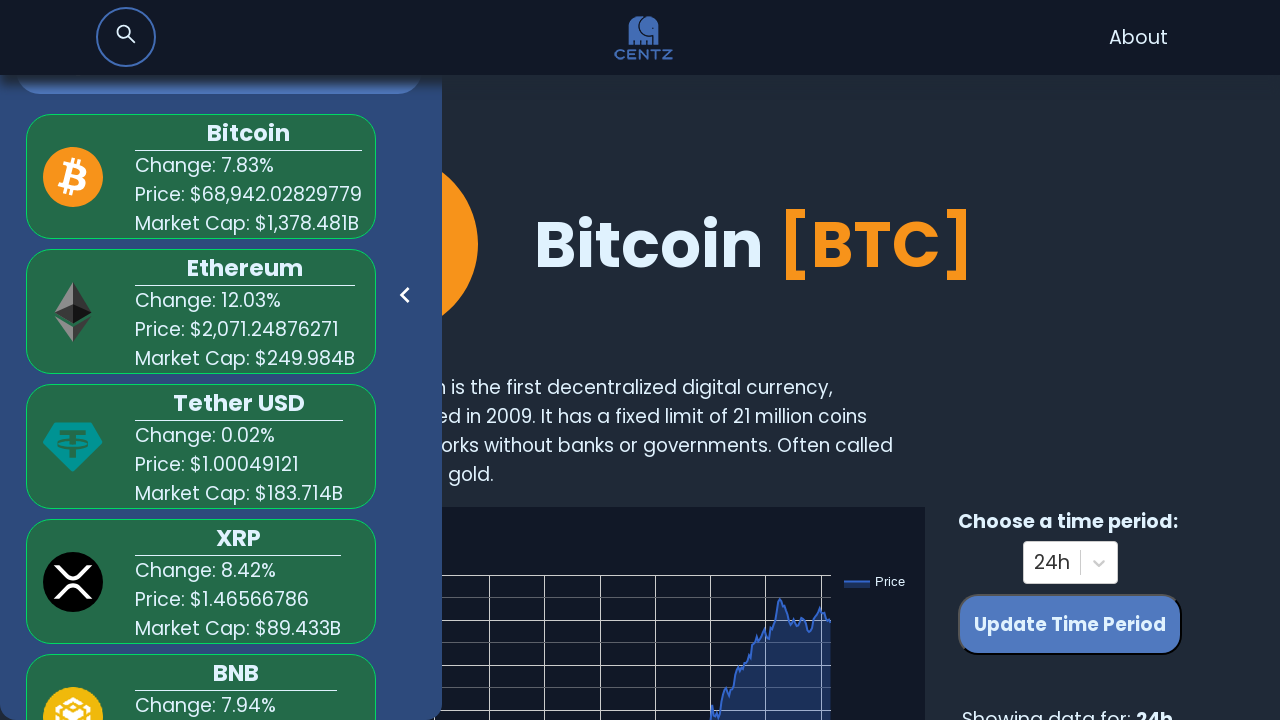

Clicked on About page link in navigation at (1138, 38) on xpath=//*[@id="root"]/nav/ul/li/a
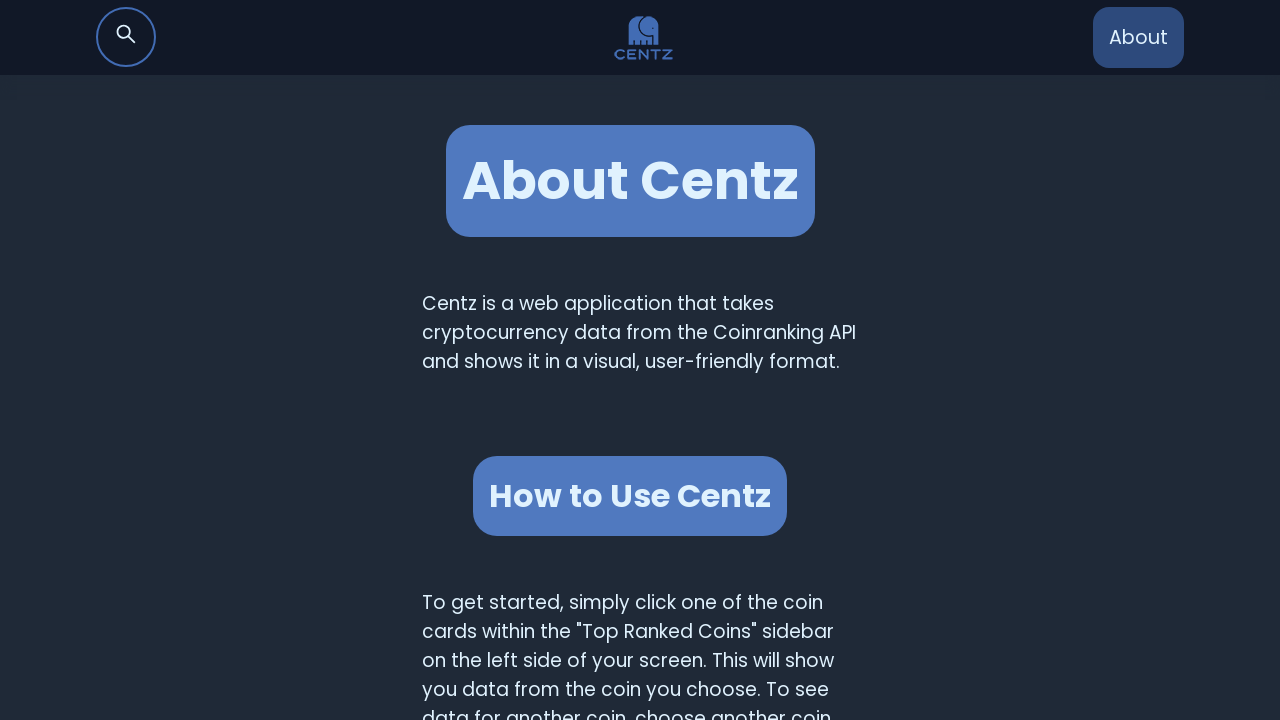

Scrolled down 750px to view team section
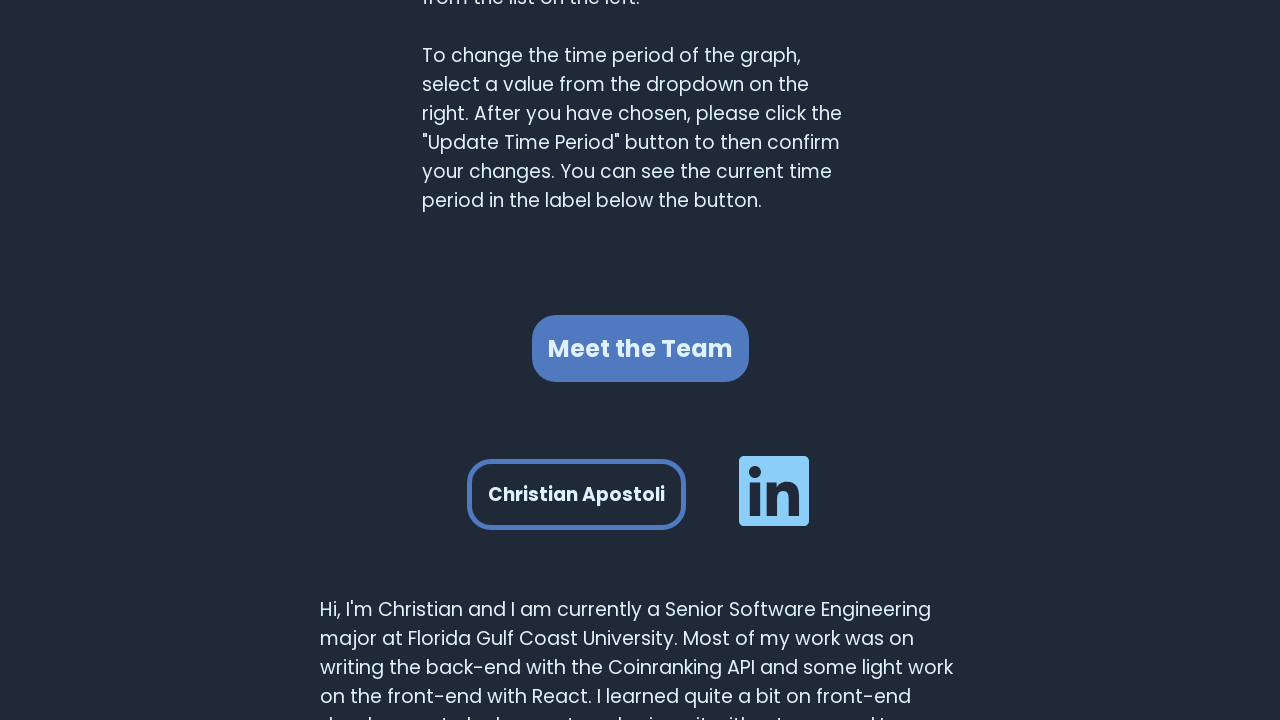

Clicked on Christian's LinkedIn link, opening in new window at (774, 495) on xpath=//*[@id="root"]/div/div[1]/div[3]/div[1]/a
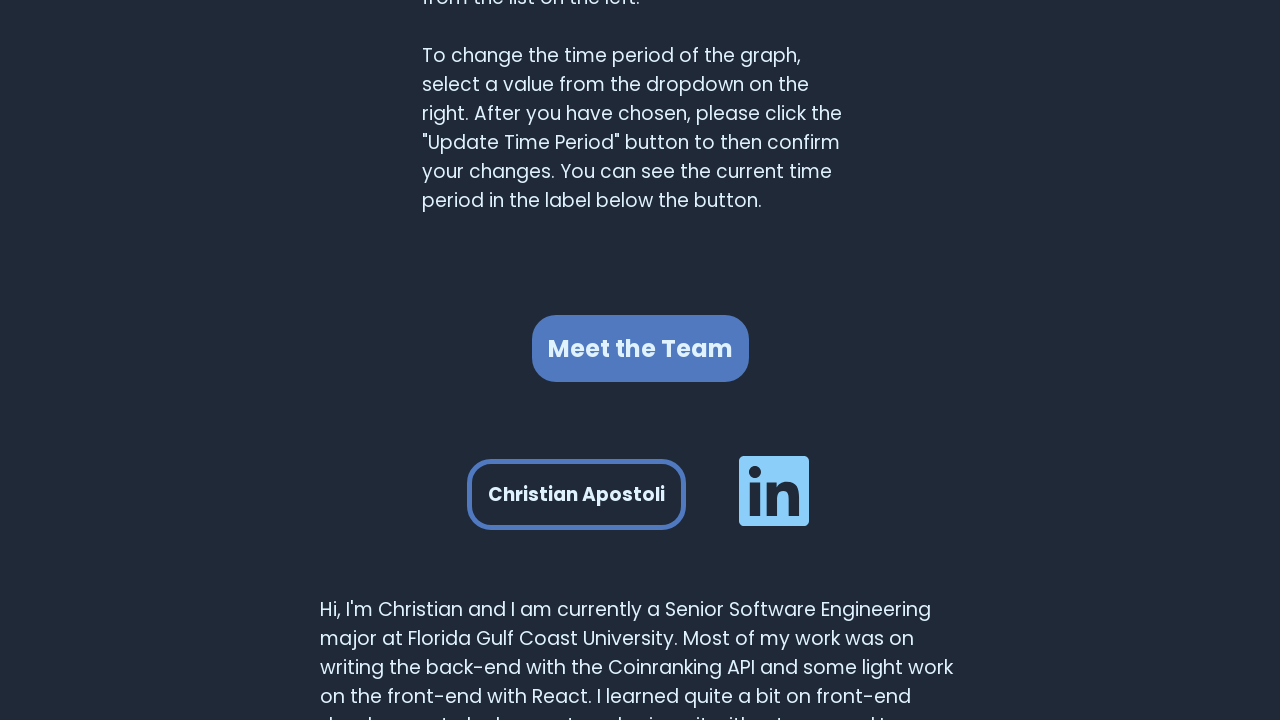

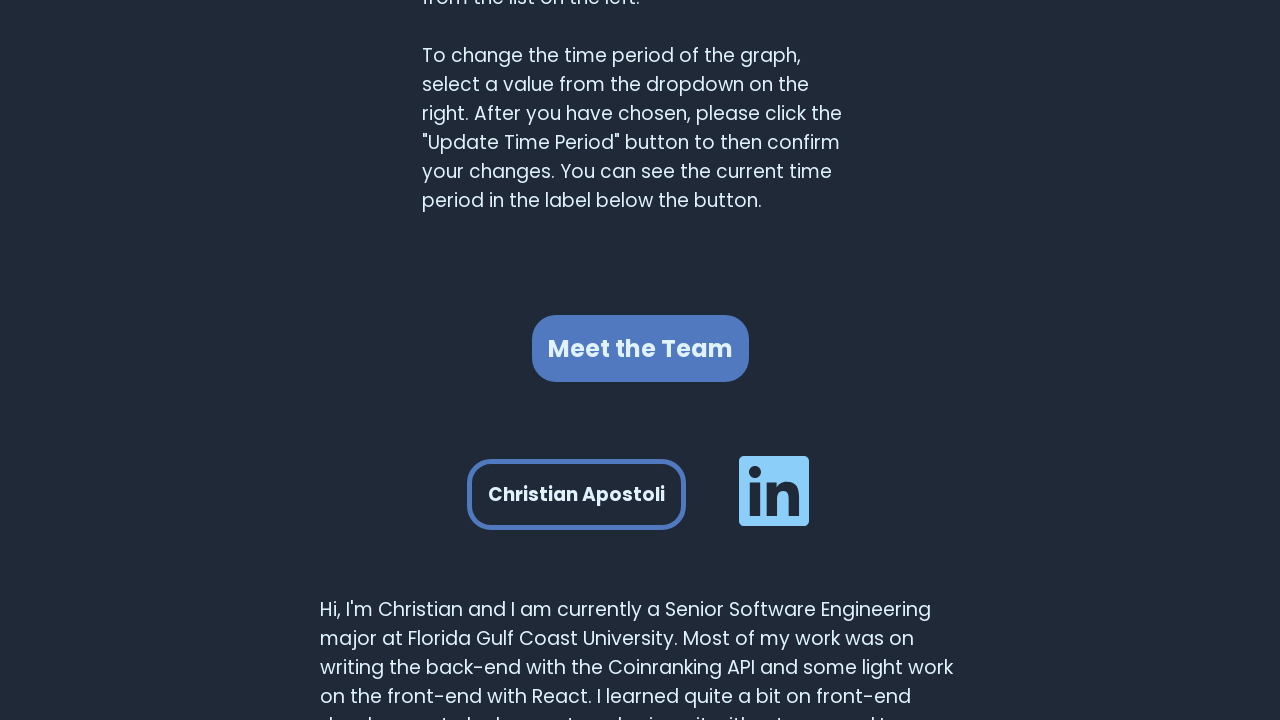